Tests dynamic content page by navigating to it, clicking a refresh link multiple times to see content changes, then navigating back

Starting URL: https://the-internet.herokuapp.com/

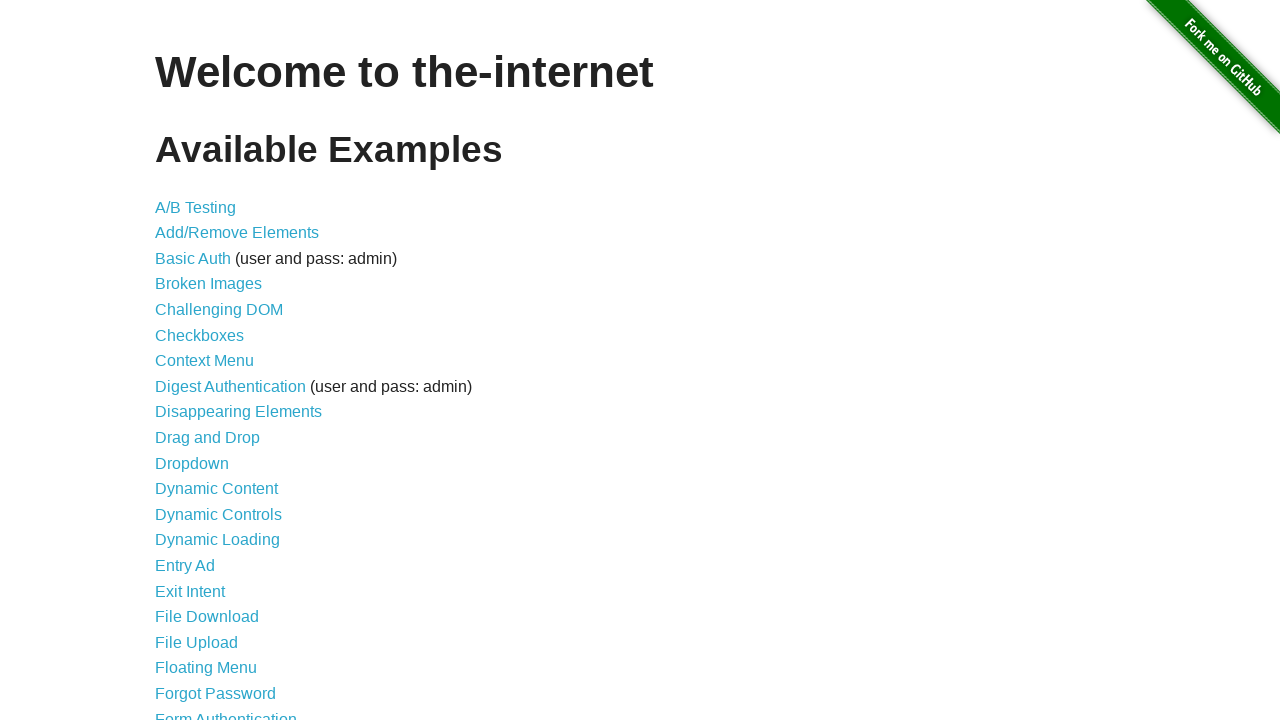

Clicked on Dynamic Content link at (216, 489) on #content > ul > li:nth-child(12) > a
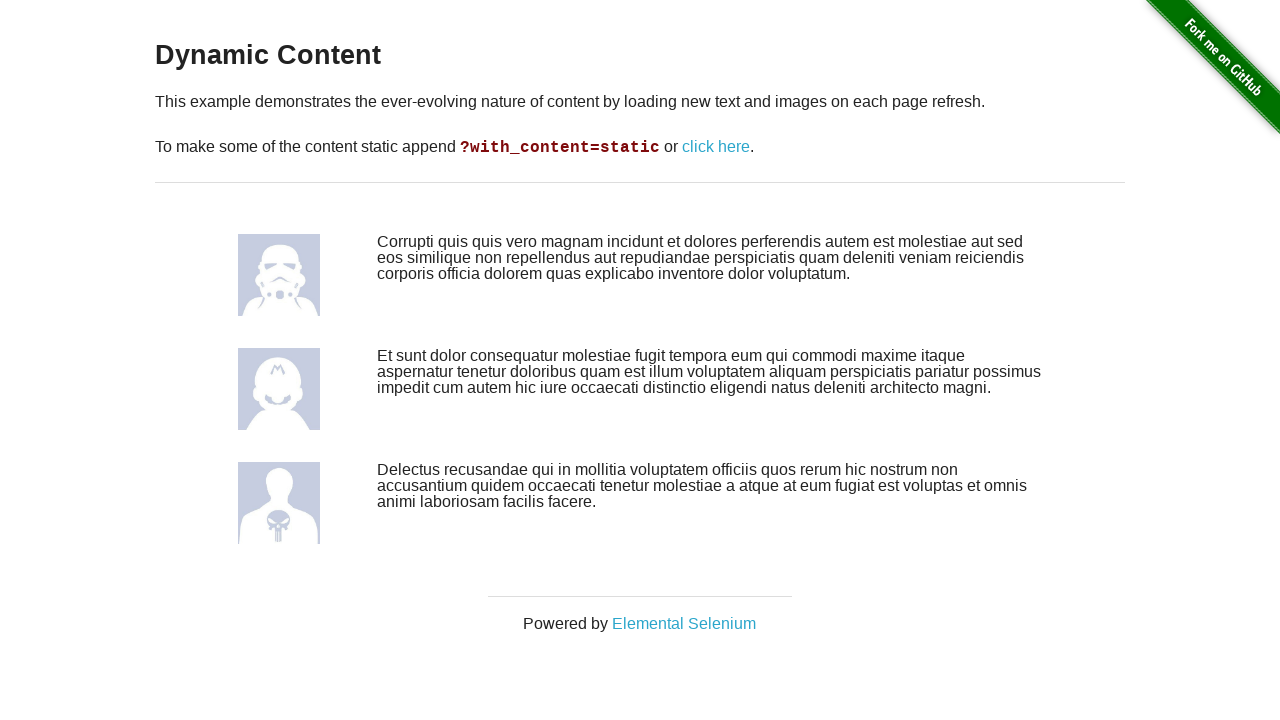

Clicked refresh link - first time to load dynamic content at (716, 147) on #content > div > p:nth-child(3) > a
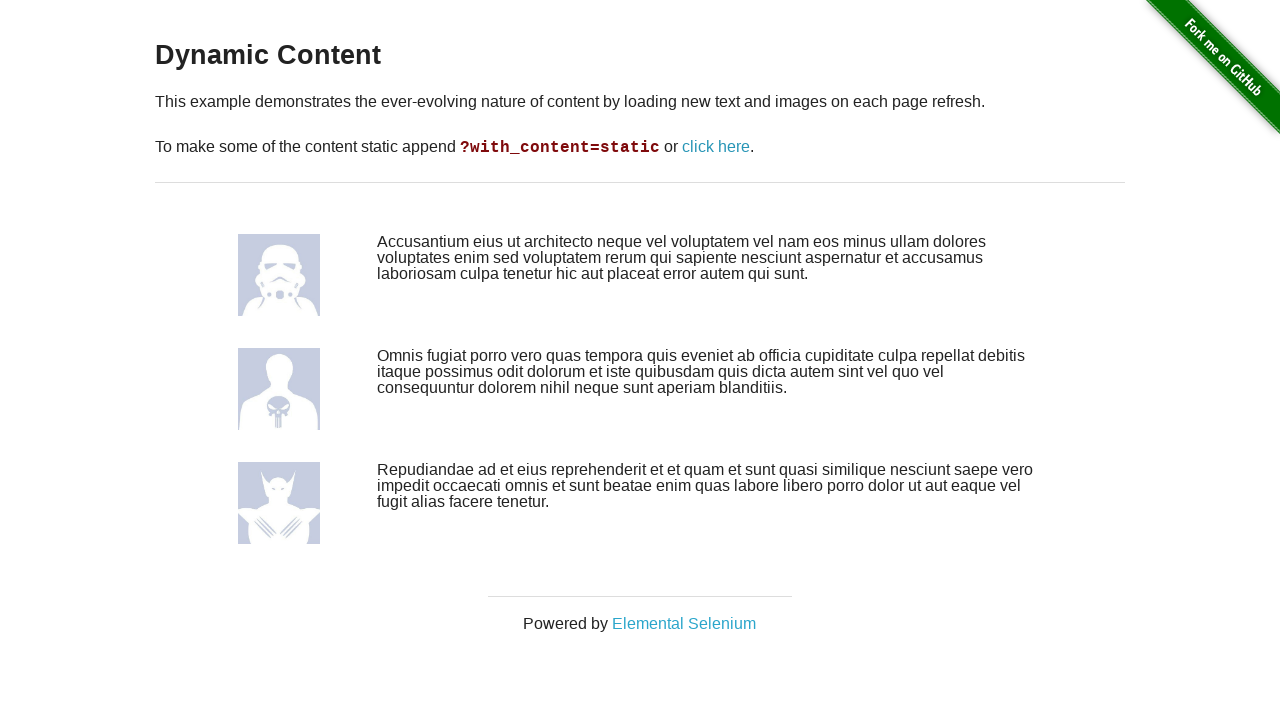

Clicked refresh link - second time to see content changes at (716, 147) on #content > div > p:nth-child(3) > a
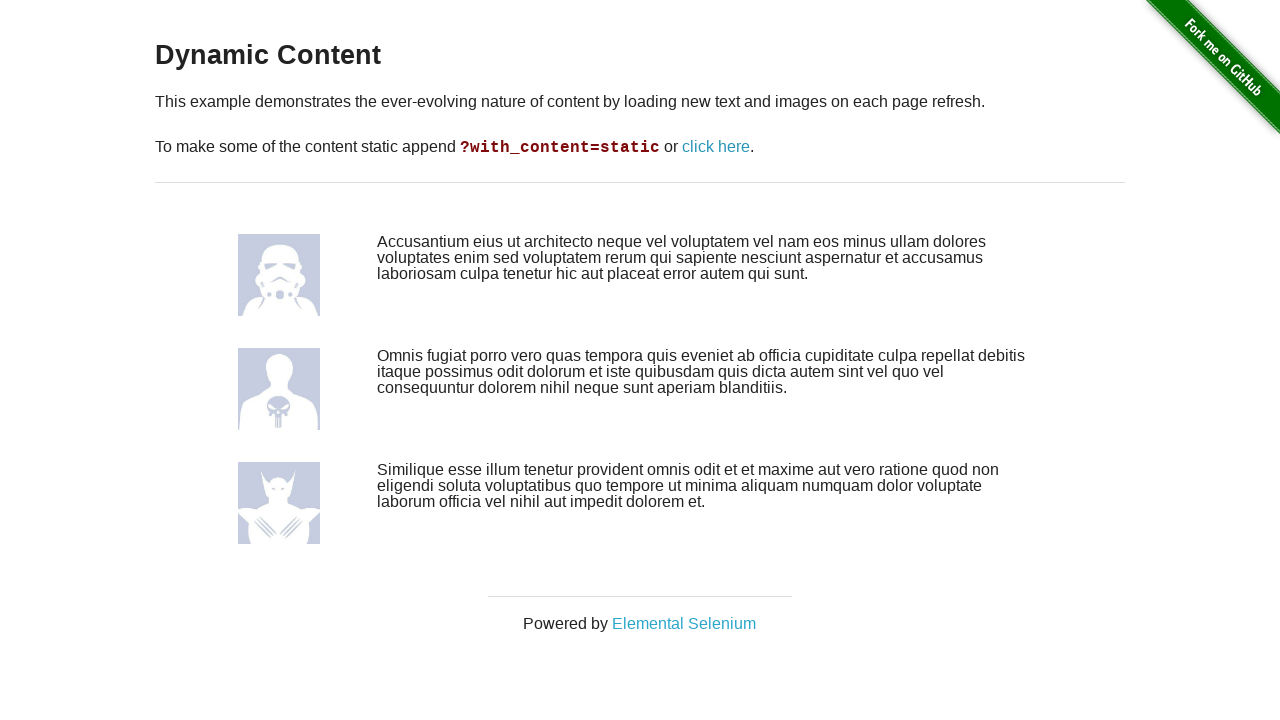

Clicked refresh link - third time to see content changes at (716, 147) on #content > div > p:nth-child(3) > a
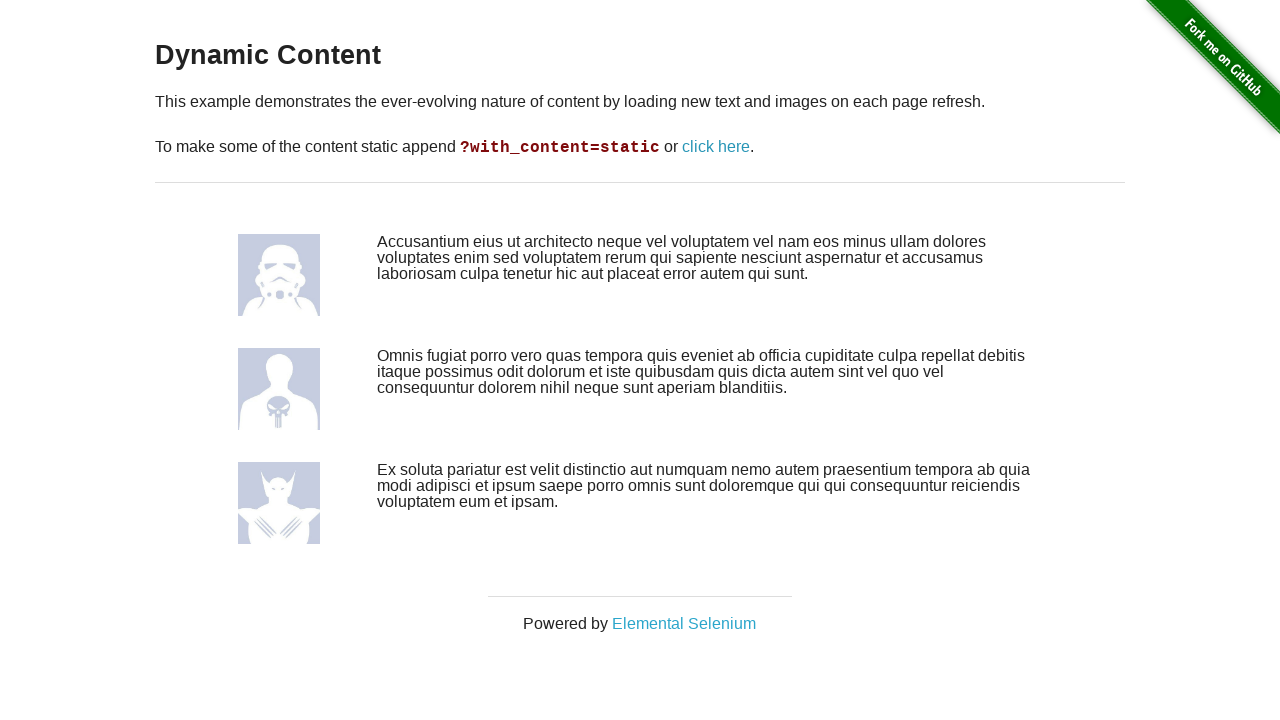

Clicked refresh link - fourth time to see content changes at (716, 147) on #content > div > p:nth-child(3) > a
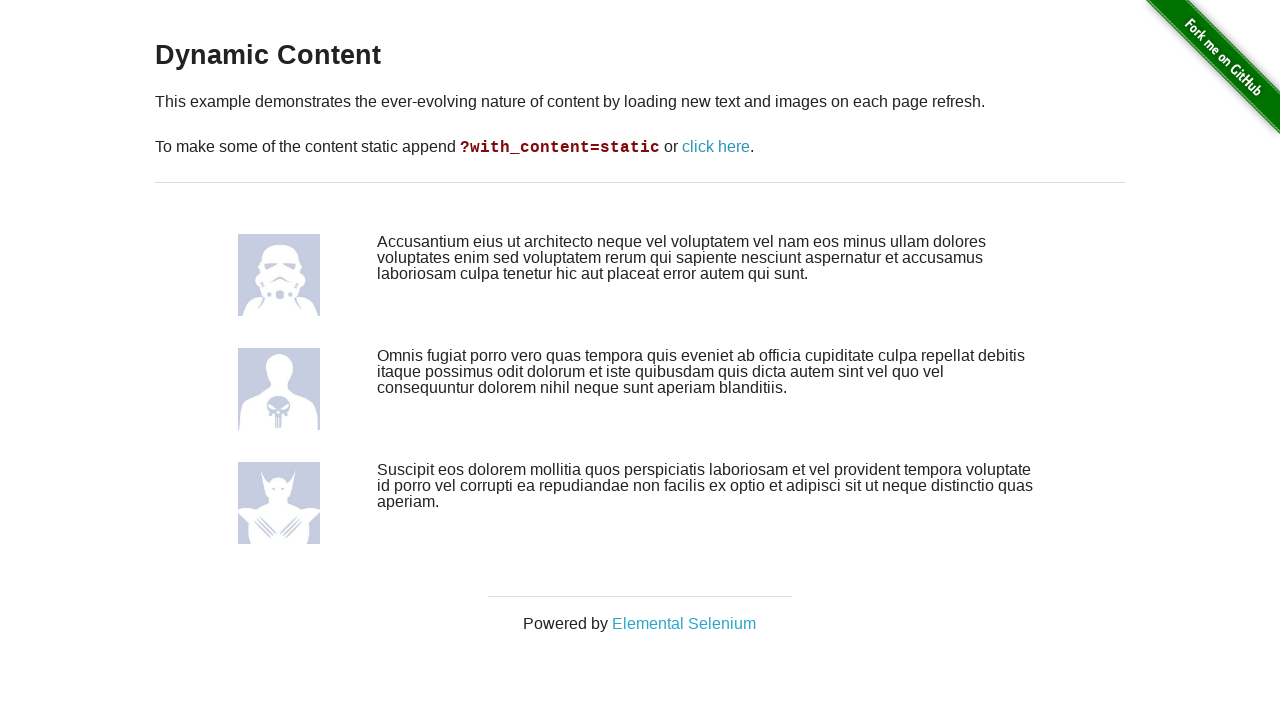

Navigated back from dynamic content page
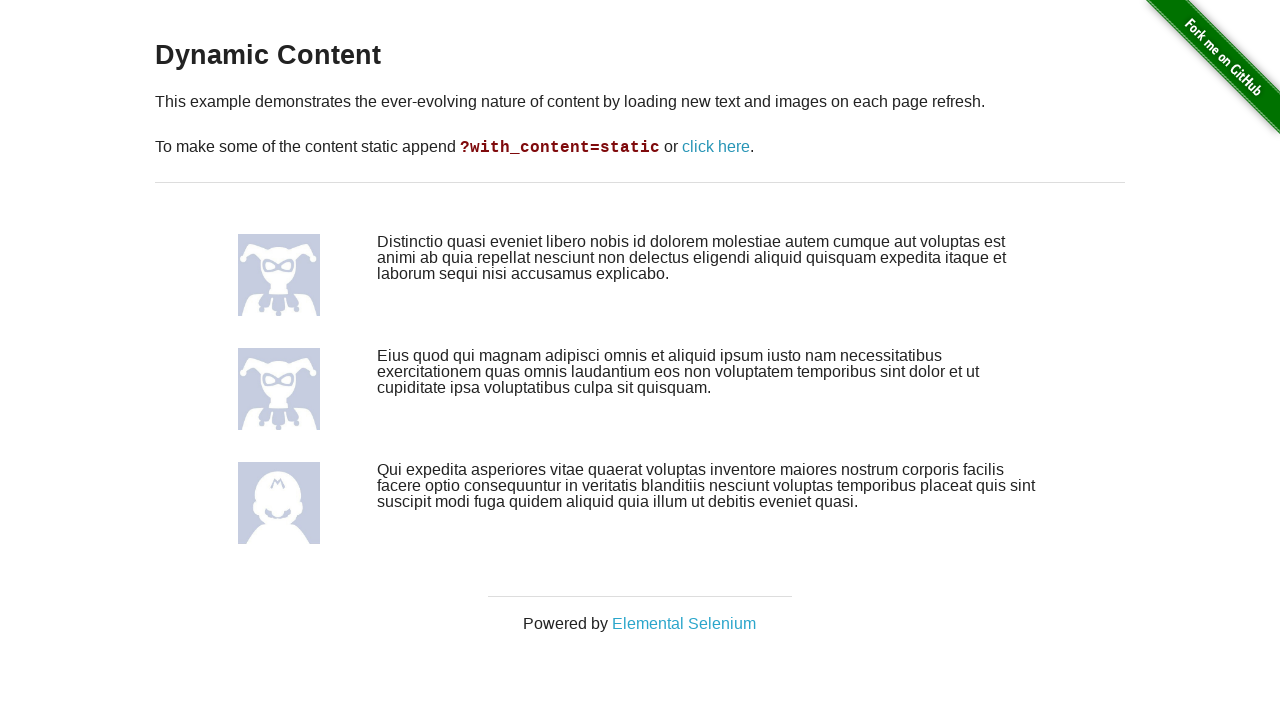

Navigated back again to return to main page
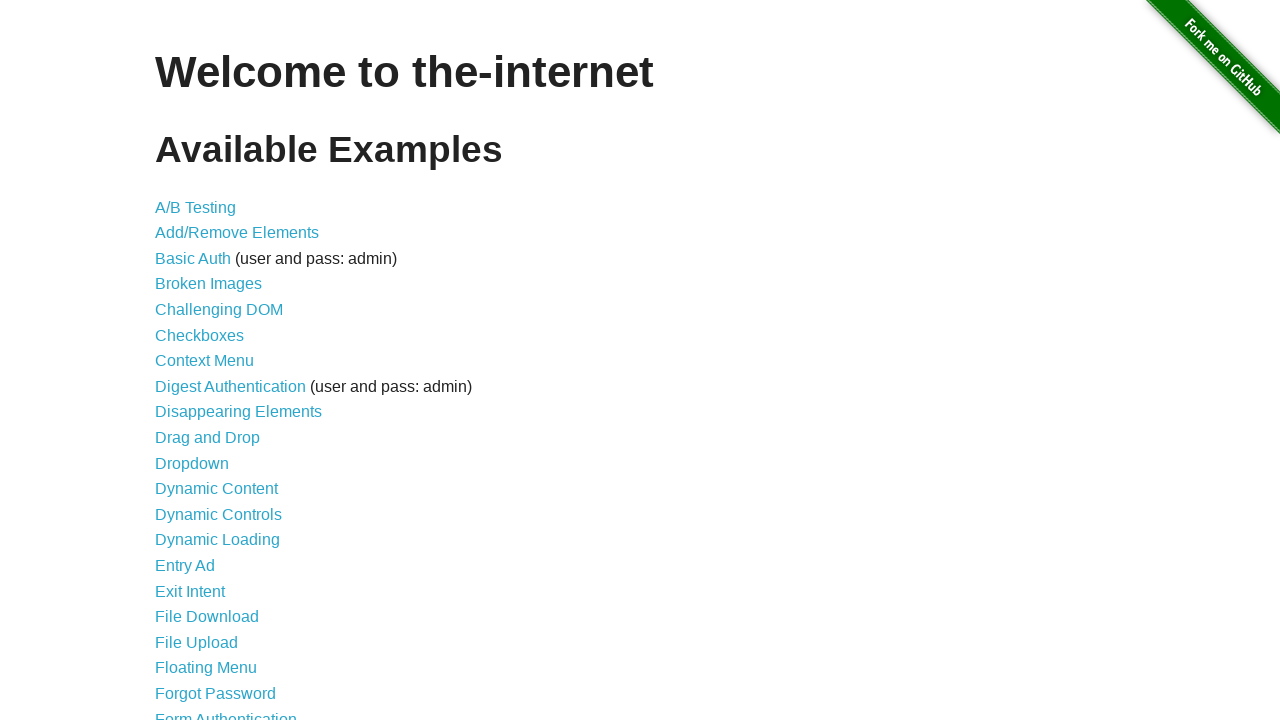

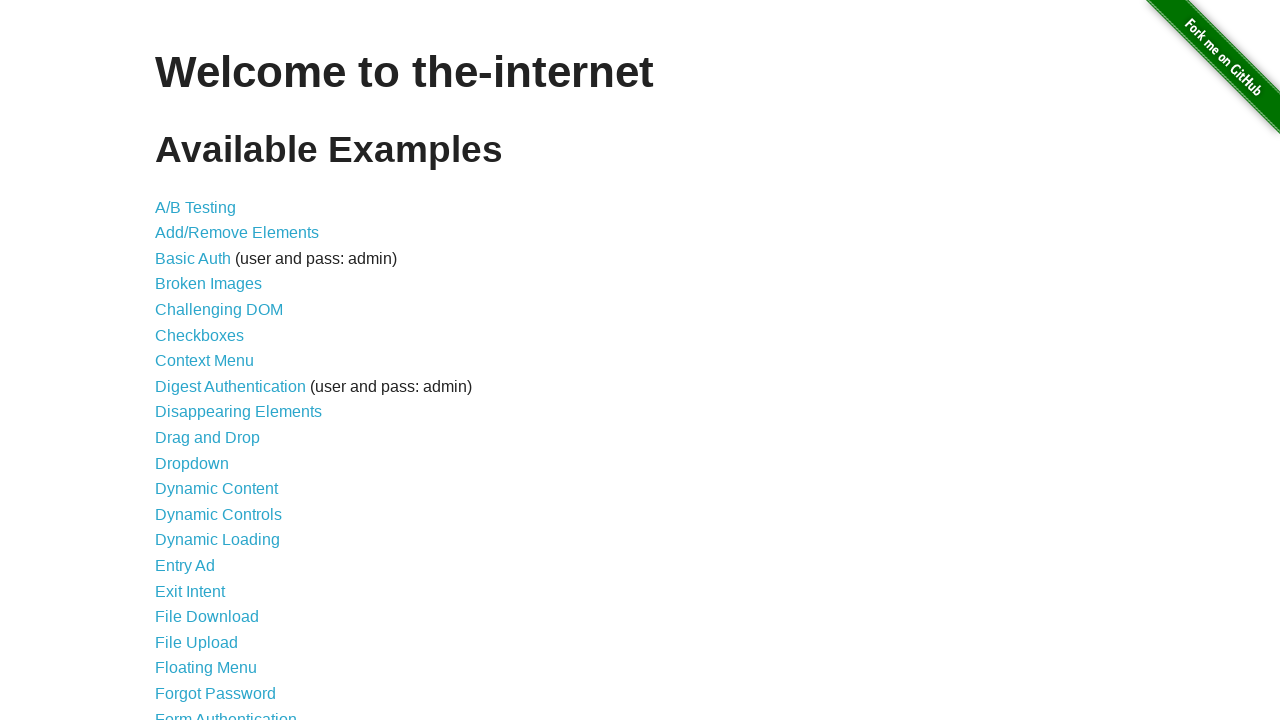